Verifies that the automation practice form loads correctly by checking that the First Name input field has the expected placeholder text "First Name".

Starting URL: https://demoqa.com/automation-practice-form

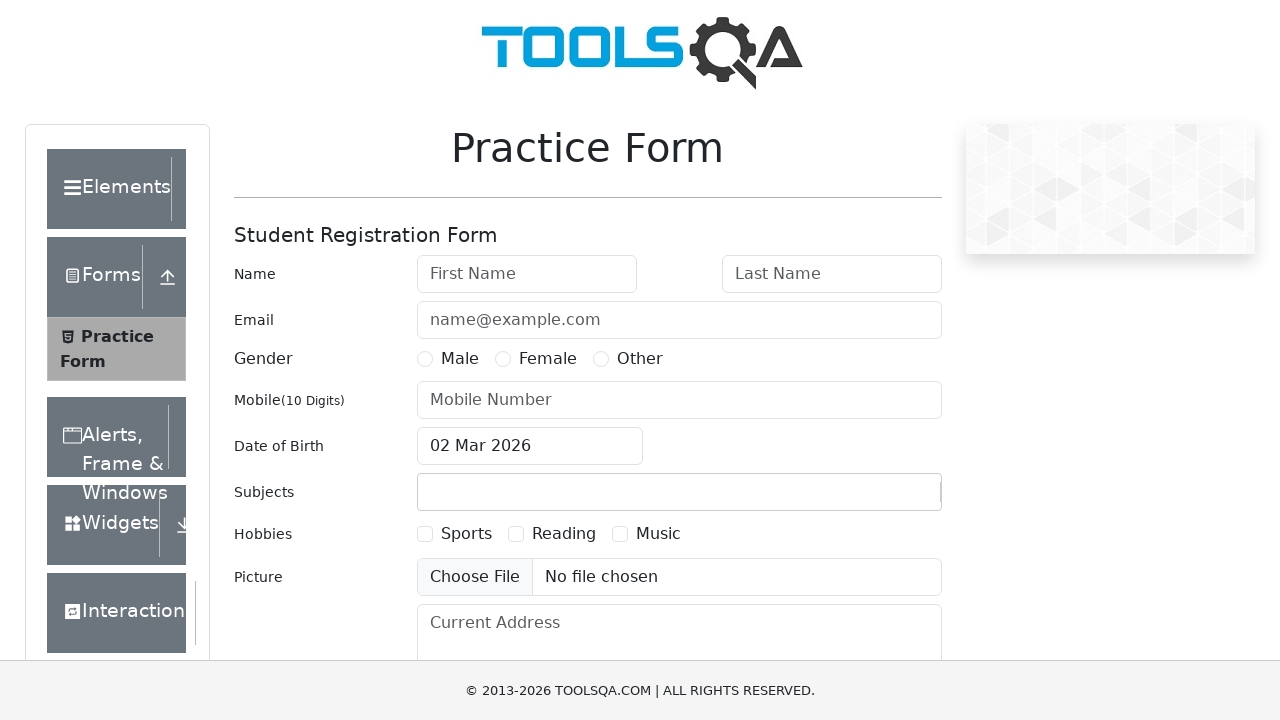

Navigated to automation practice form page
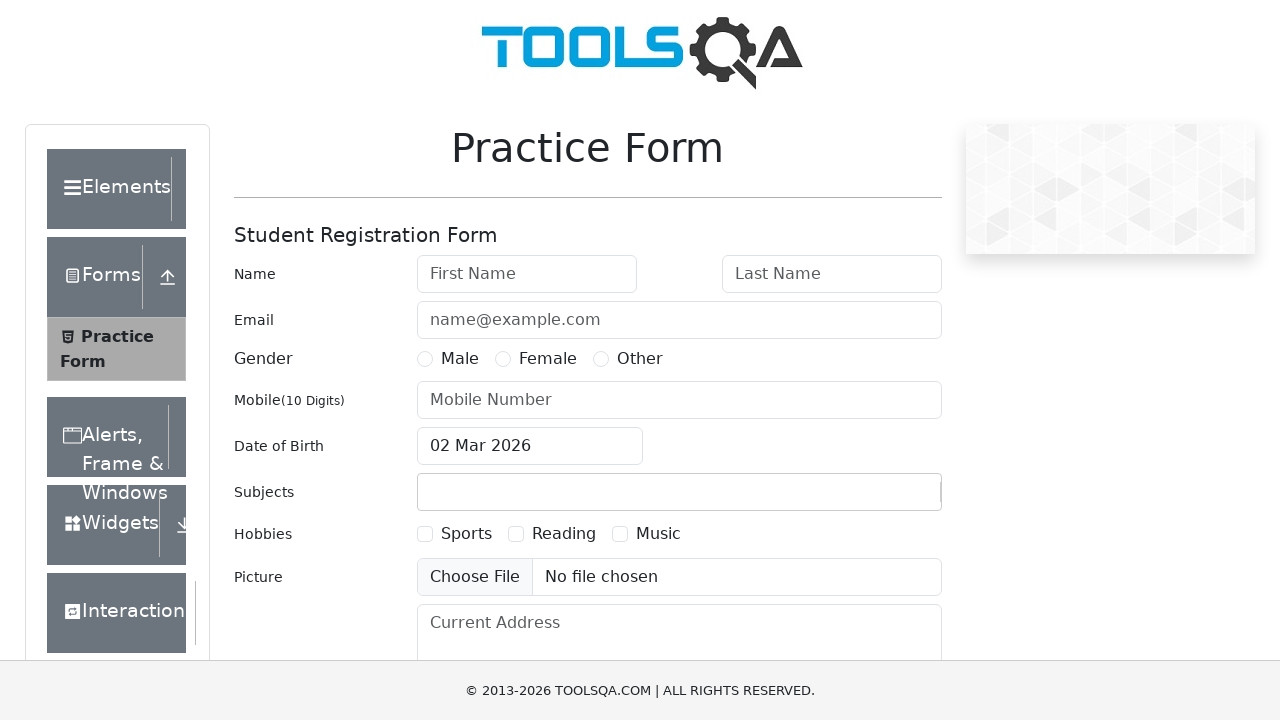

First Name input field became visible
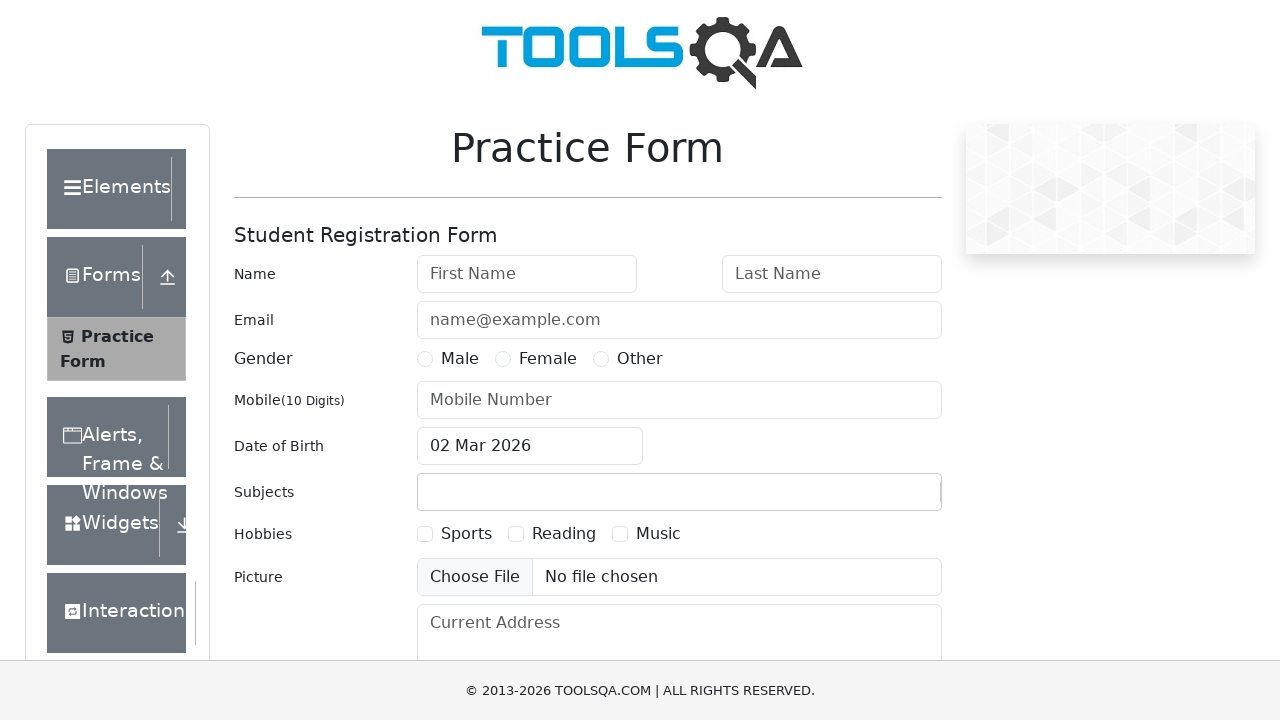

Retrieved placeholder attribute from First Name field
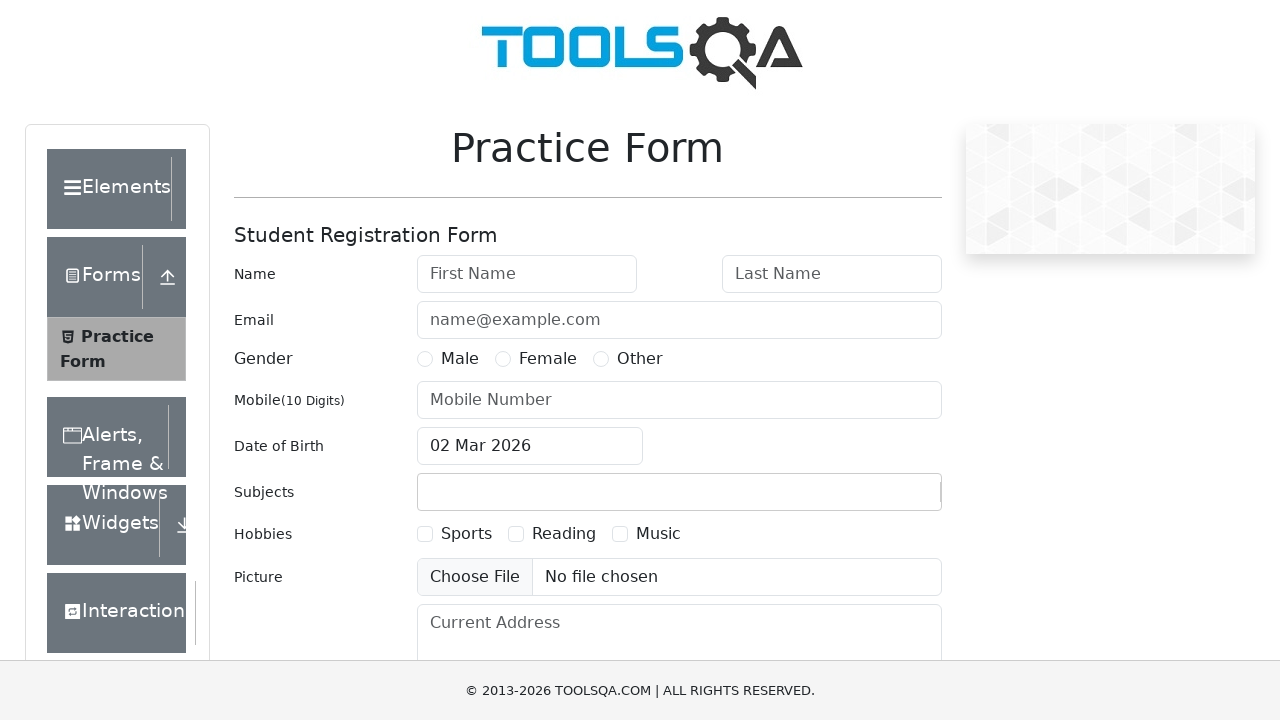

Verified First Name field has correct placeholder text 'First Name'
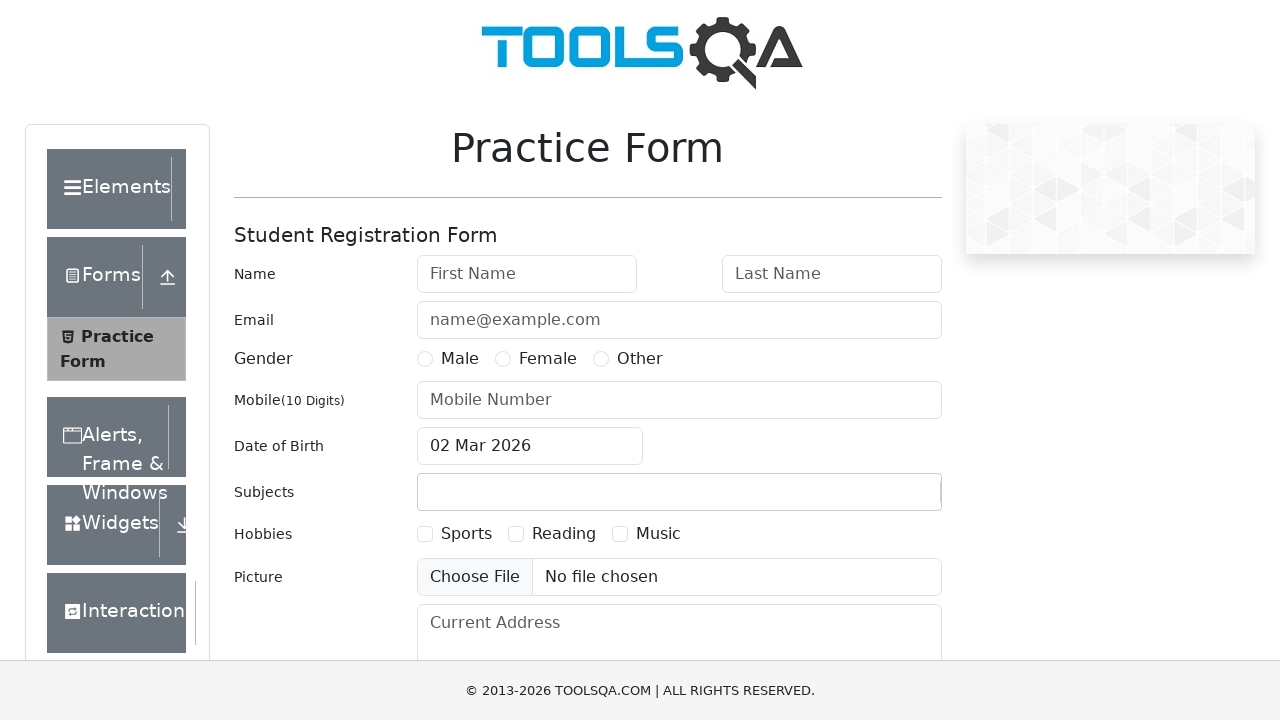

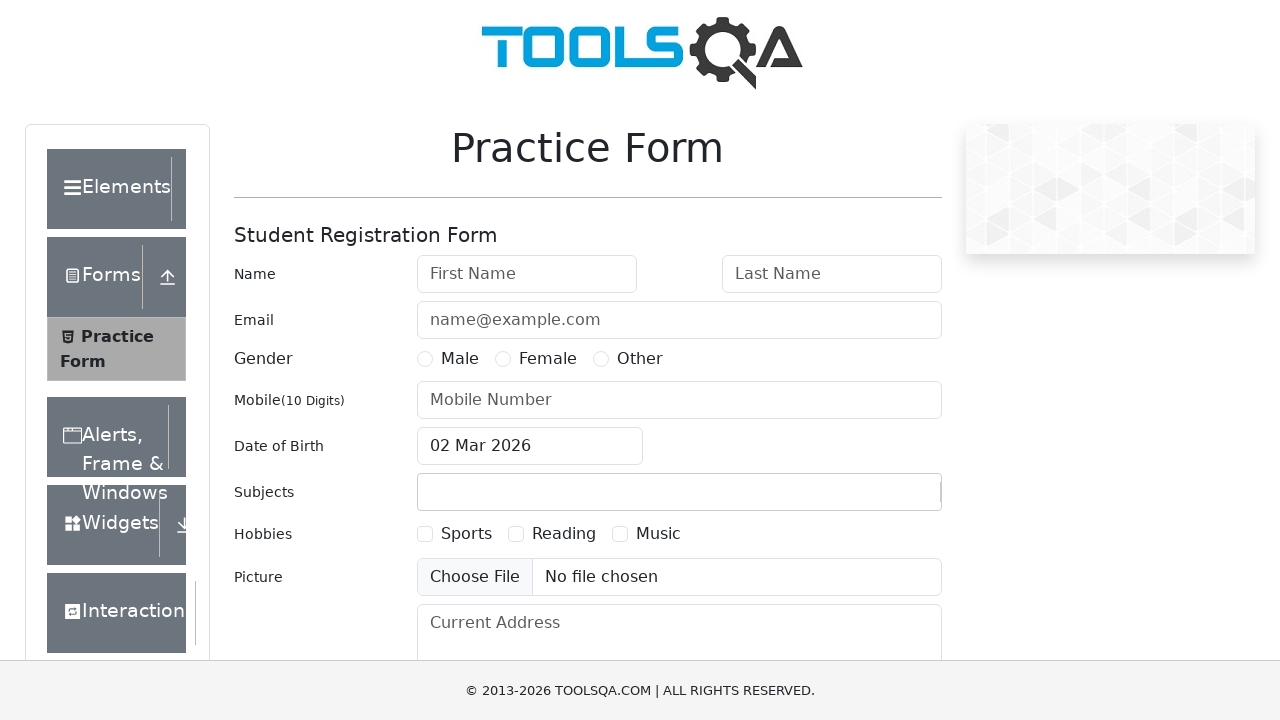